Tests checkbox interactions by selecting Sunday and Monday checkboxes, then unselecting all selected checkboxes on a test automation practice page

Starting URL: https://testautomationpractice.blogspot.com/

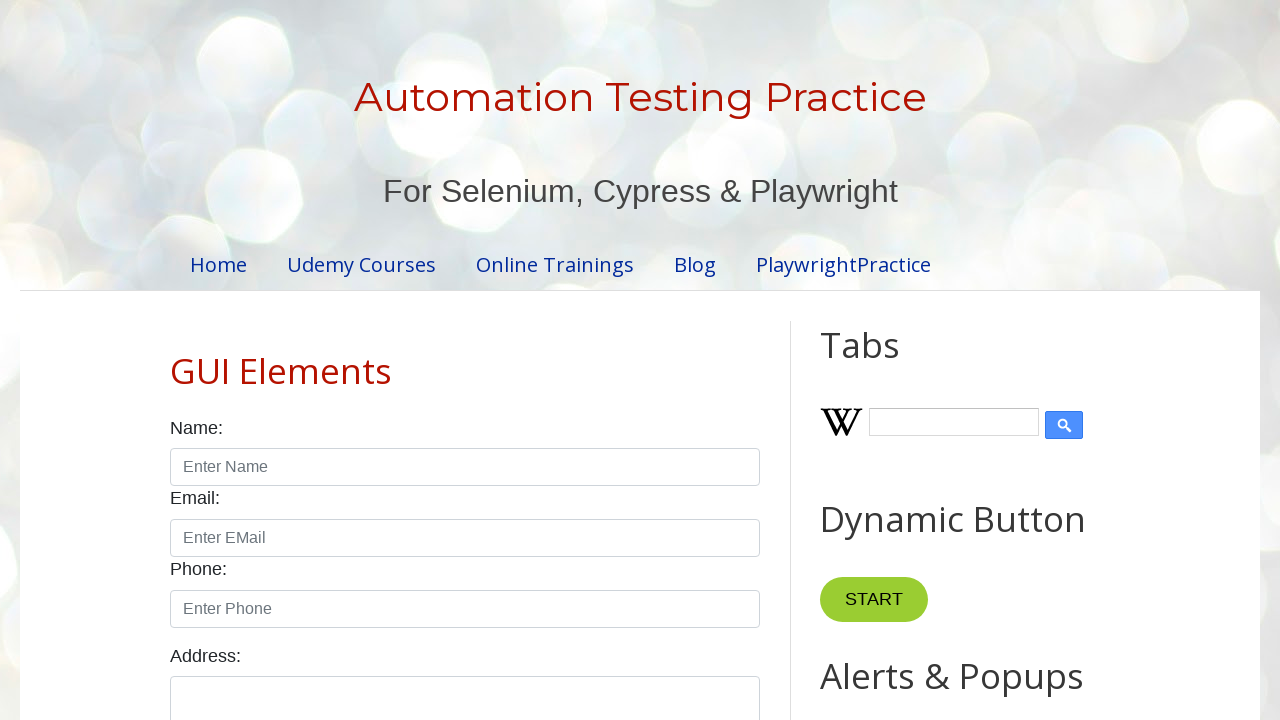

Selected Sunday checkbox at (176, 360) on #sunday
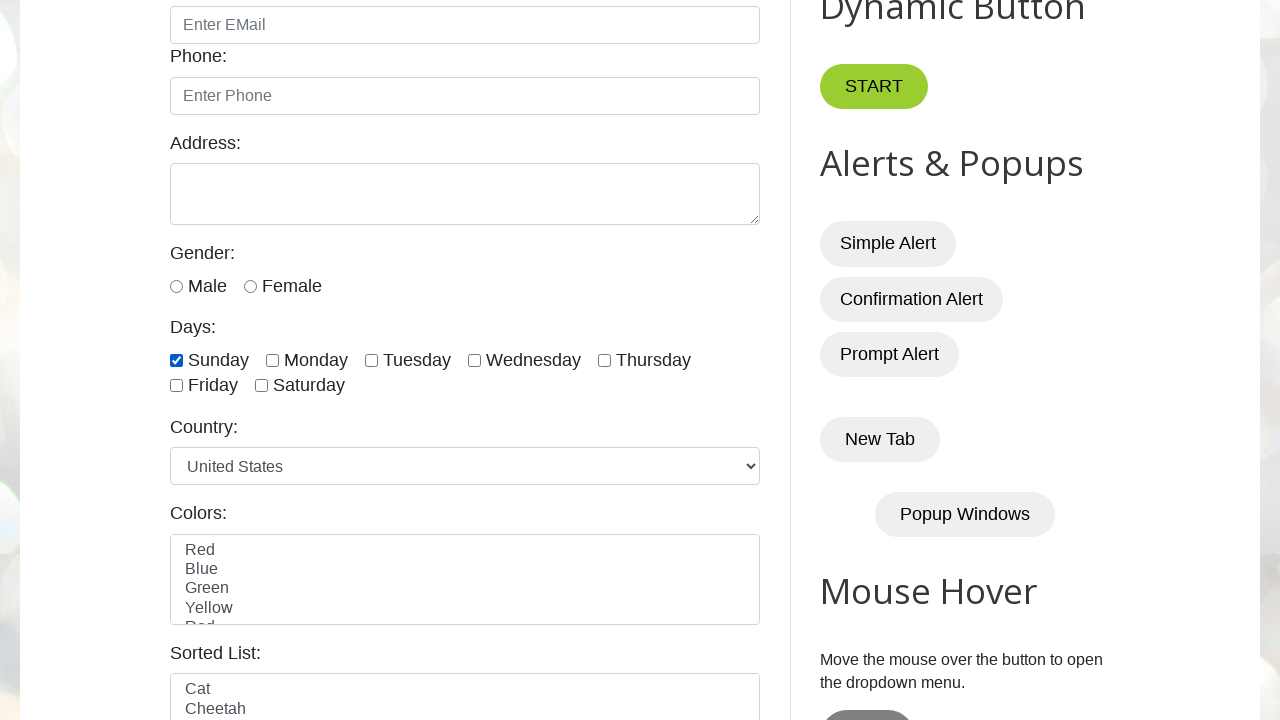

Selected Monday checkbox at (272, 360) on #monday
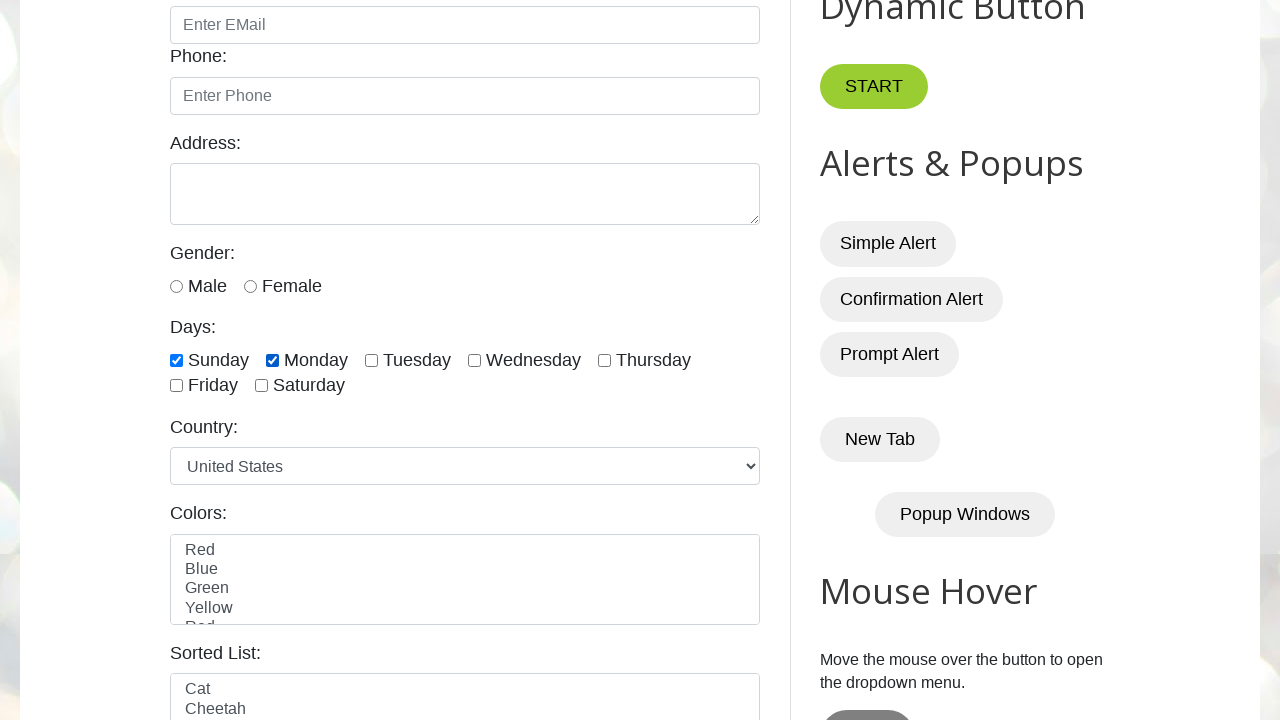

Waited 5 seconds before unselecting checkboxes
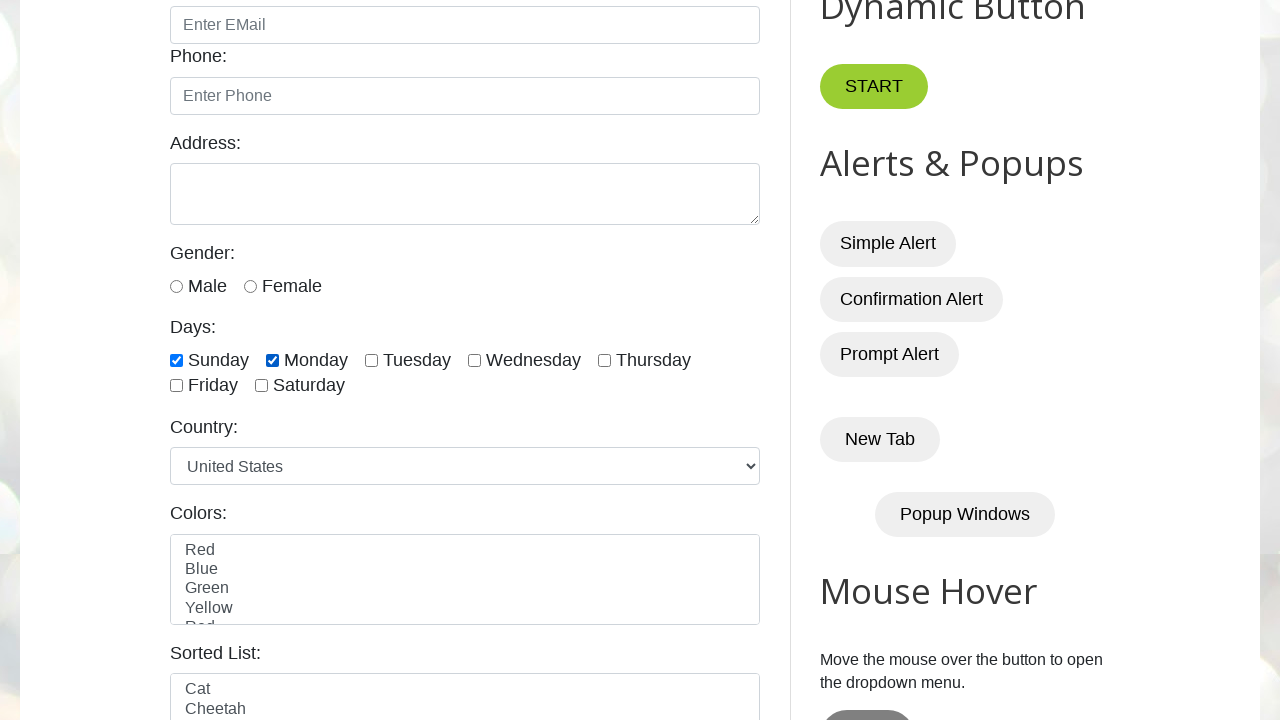

Located all checkbox elements
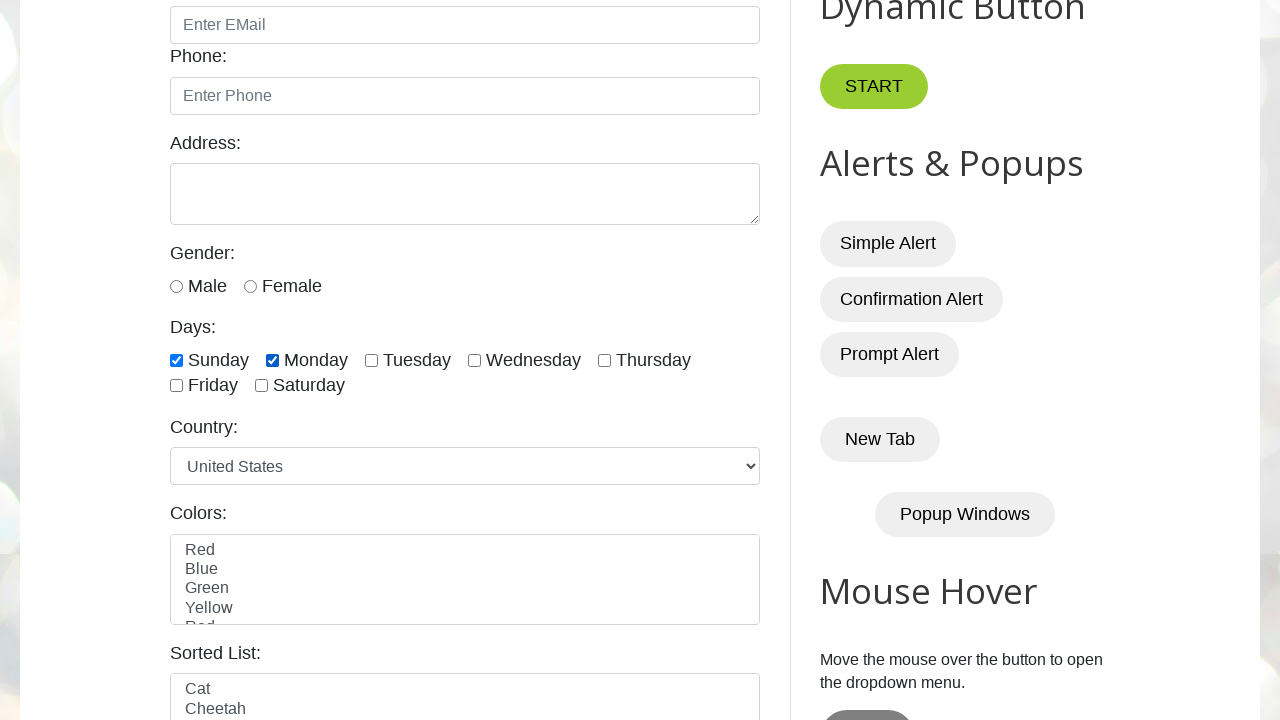

Unselected a checked checkbox at (176, 360) on xpath=//input[@type='checkbox' and @class='form-check-input'] >> nth=0
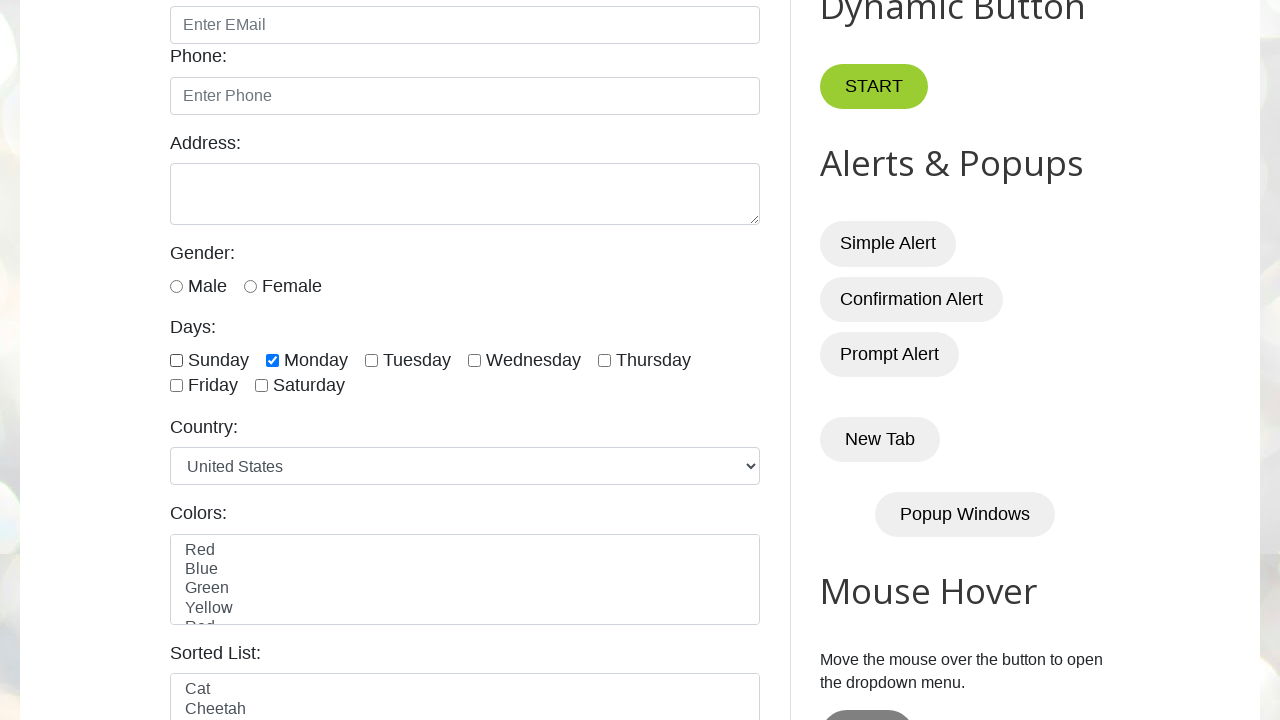

Unselected a checked checkbox at (272, 360) on xpath=//input[@type='checkbox' and @class='form-check-input'] >> nth=1
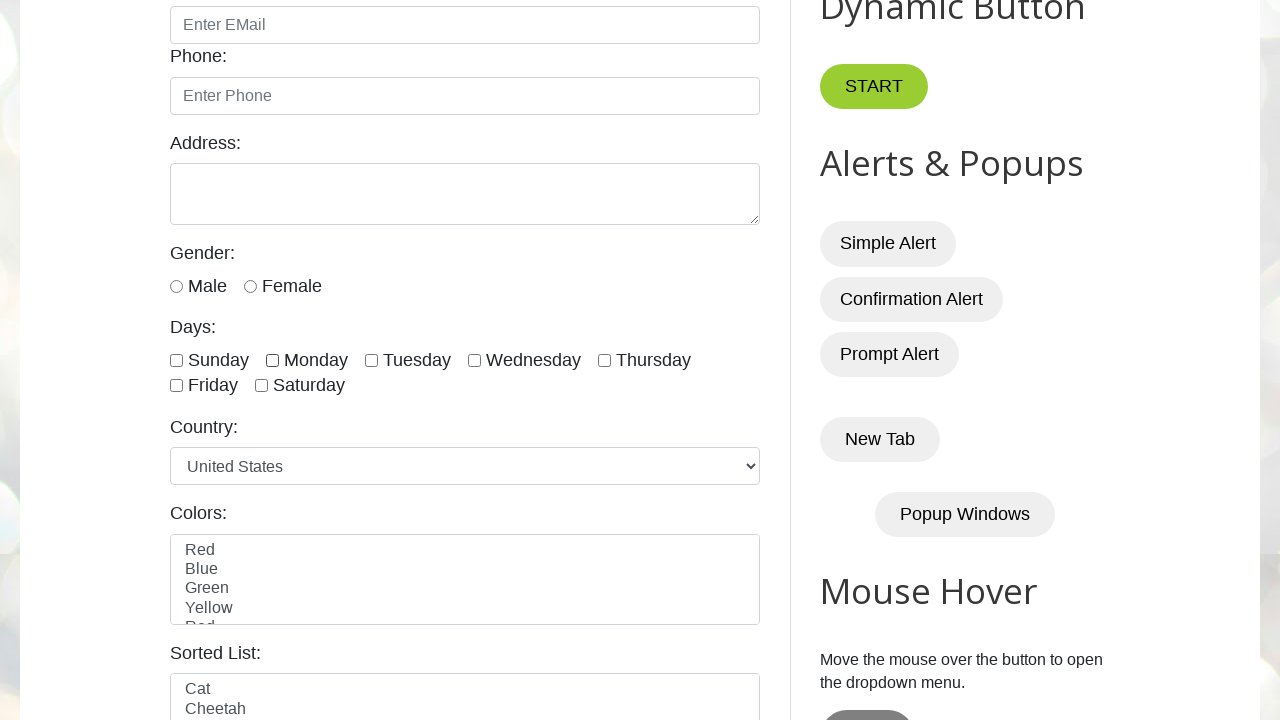

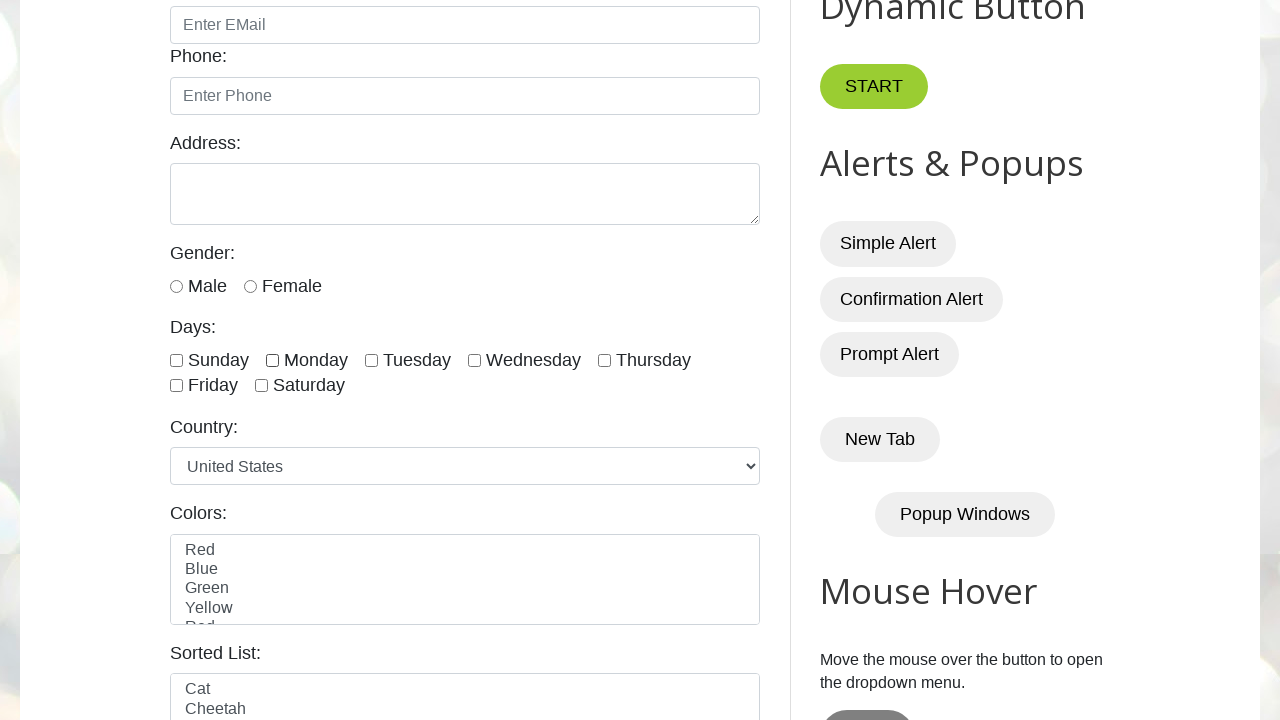